Navigates to the uses page, extracts the og:image URL, and navigates to that image

Starting URL: https://roe.dev/uses

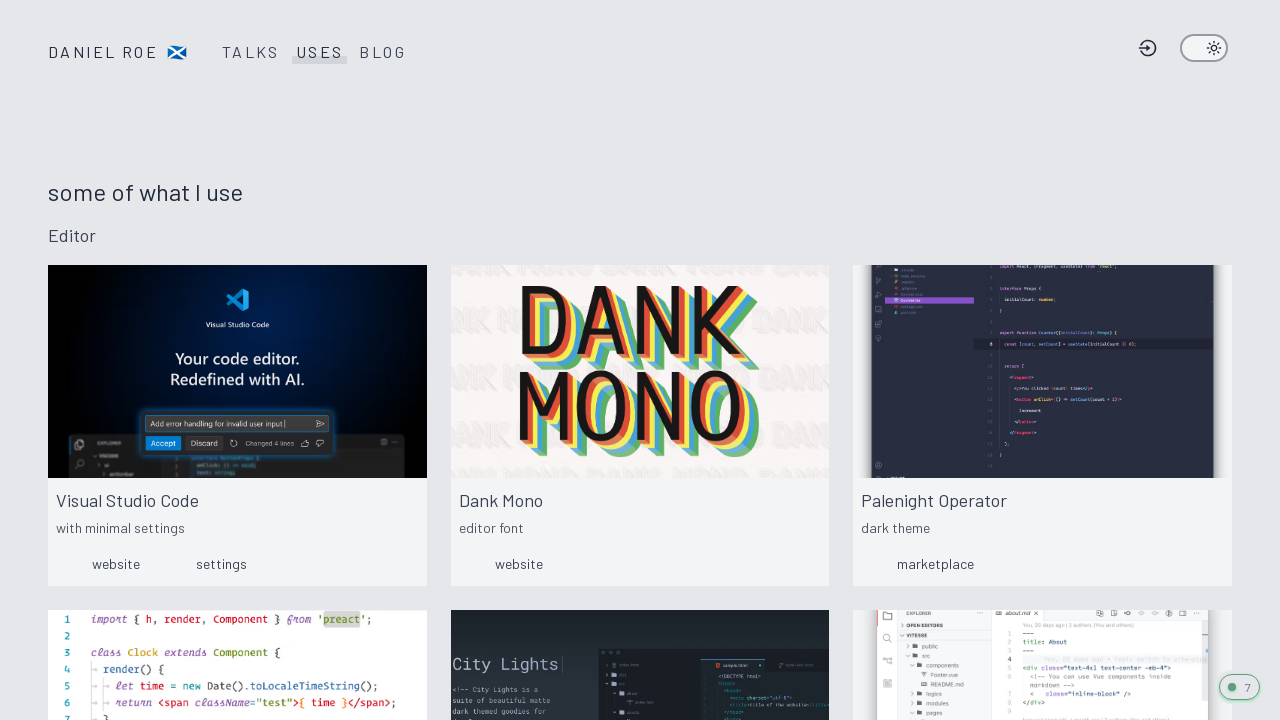

Located og:image meta tag
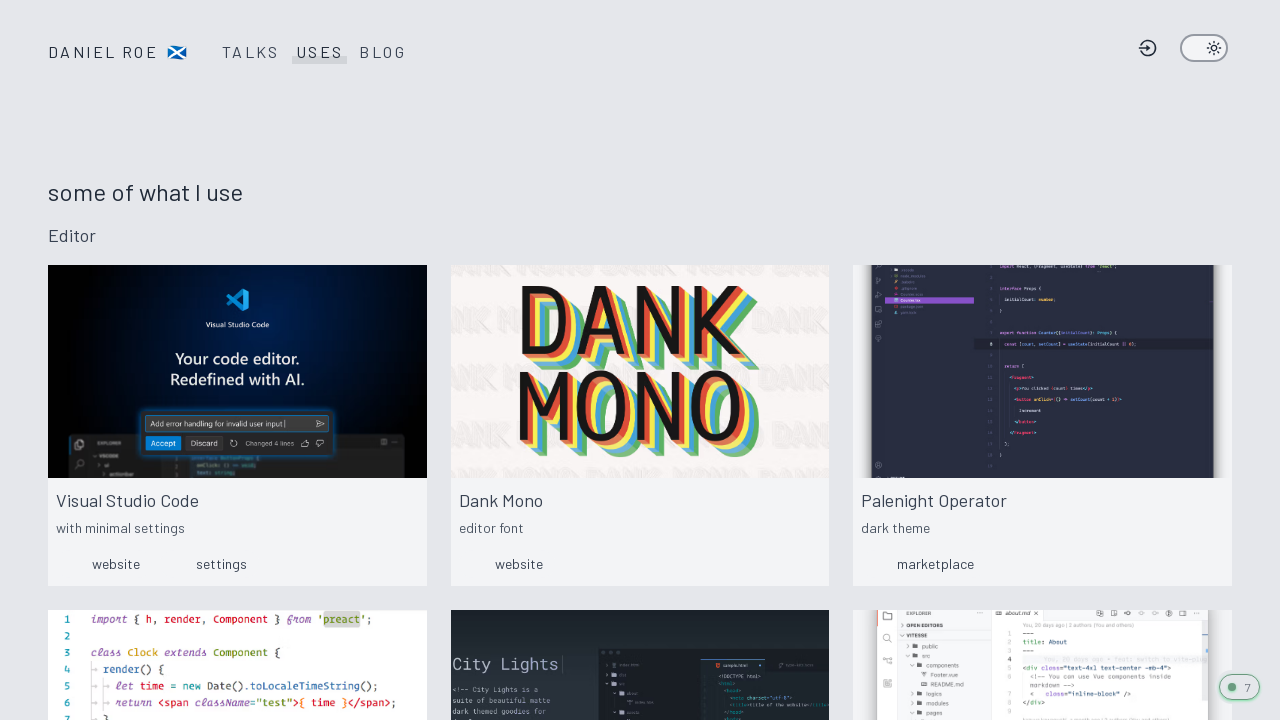

Extracted og:image URL: https://roe.dev/__og-image__/static/uses/og.png
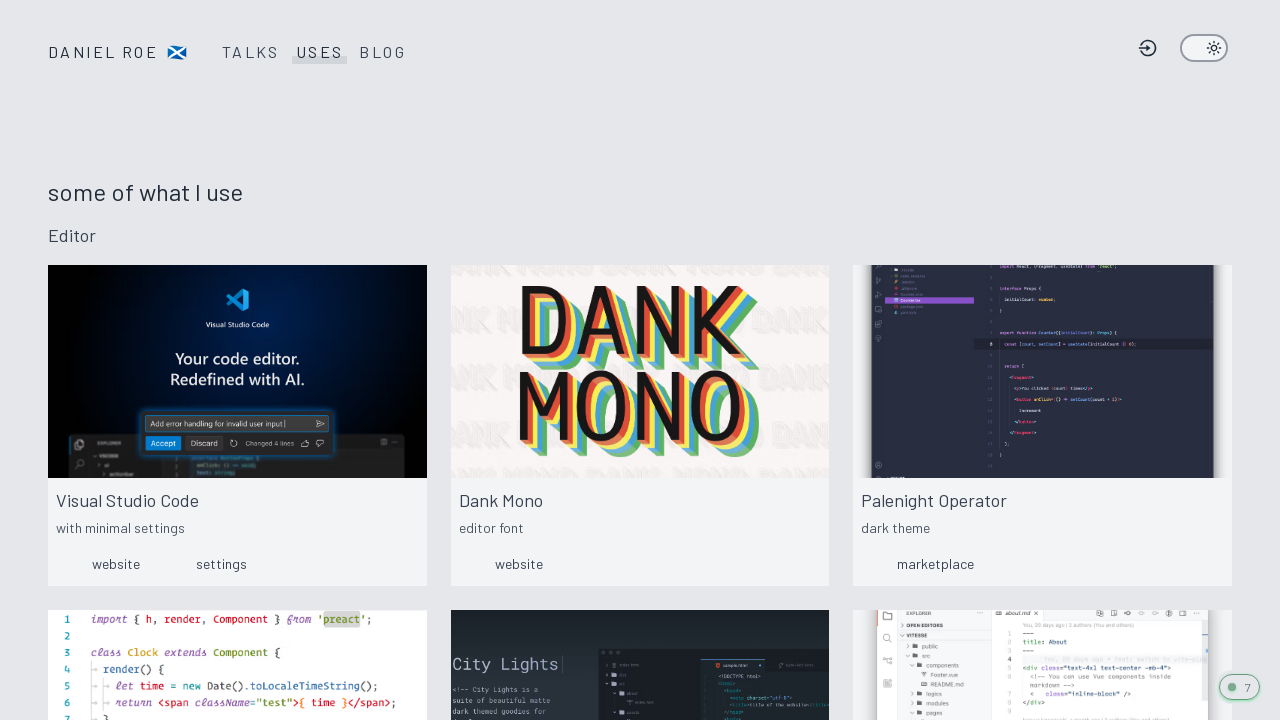

Navigated to og:image URL
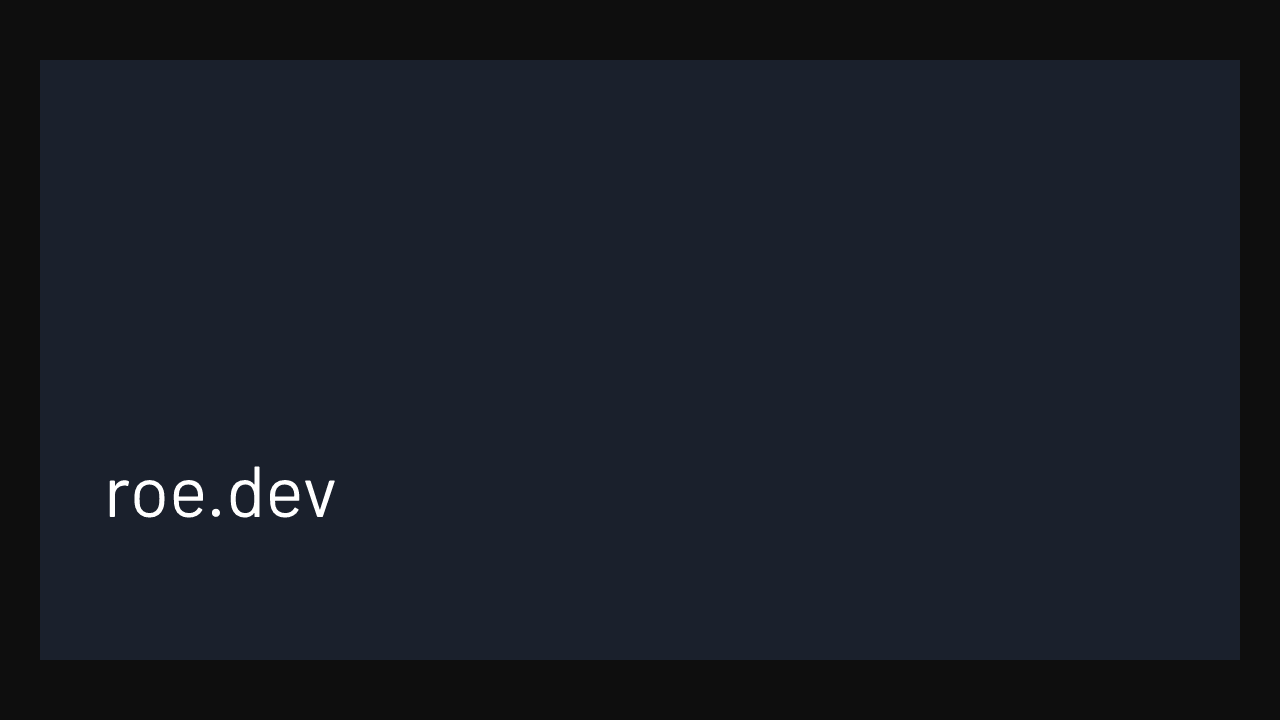

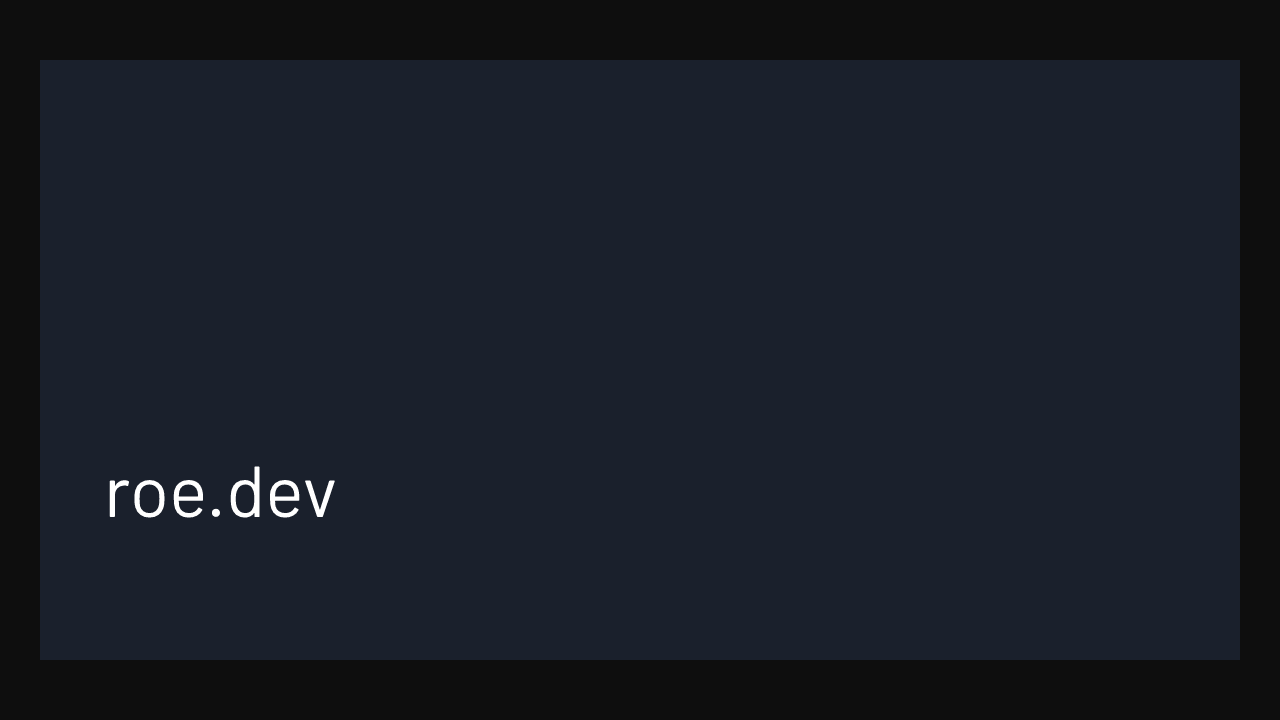